Tests dynamic loading by clicking Start button and waiting for loading element to disappear before verifying "Hello World!" text

Starting URL: https://automationfc.github.io/dynamic-loading/

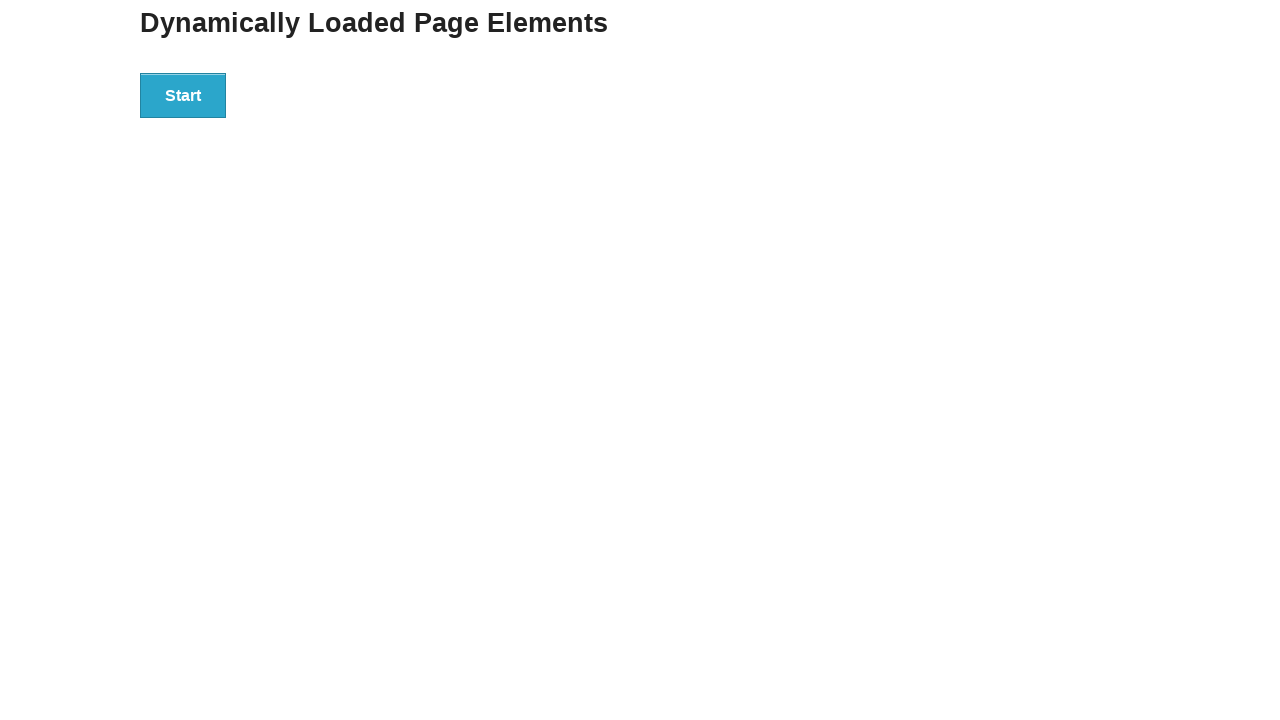

Clicked Start button to initiate dynamic loading at (183, 95) on xpath=//*[.='Start']
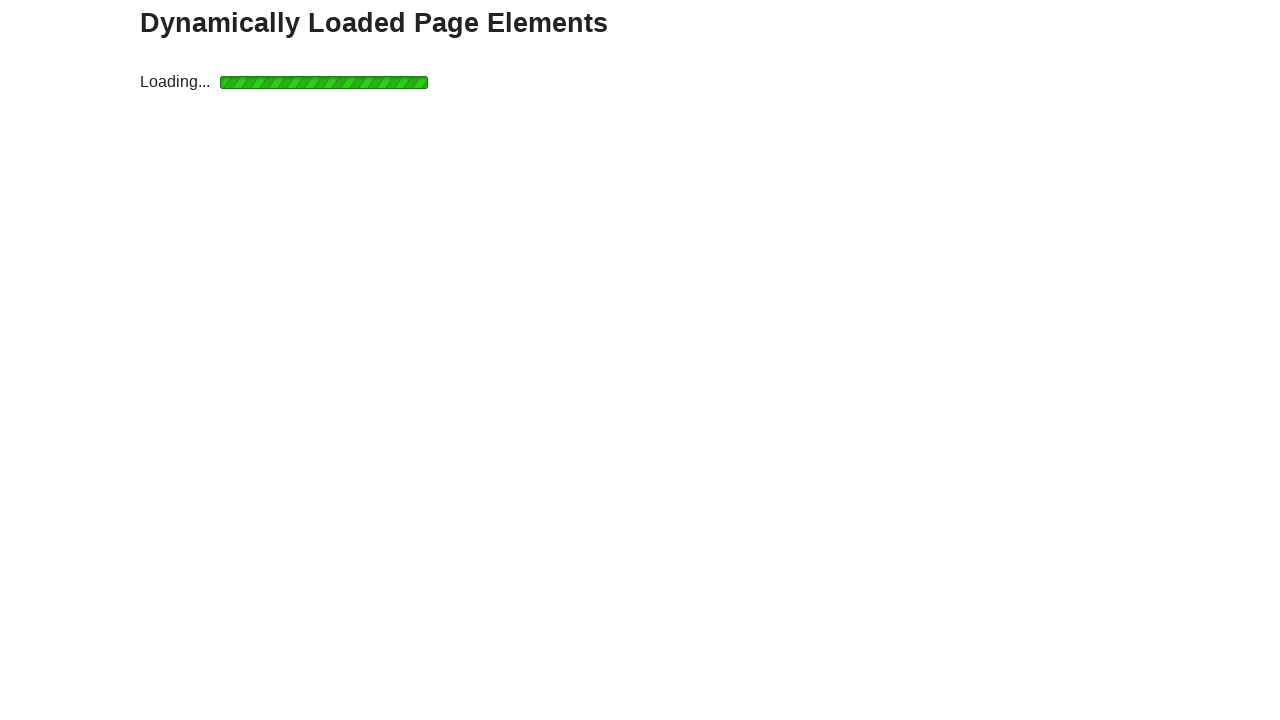

Loading element disappeared after waiting
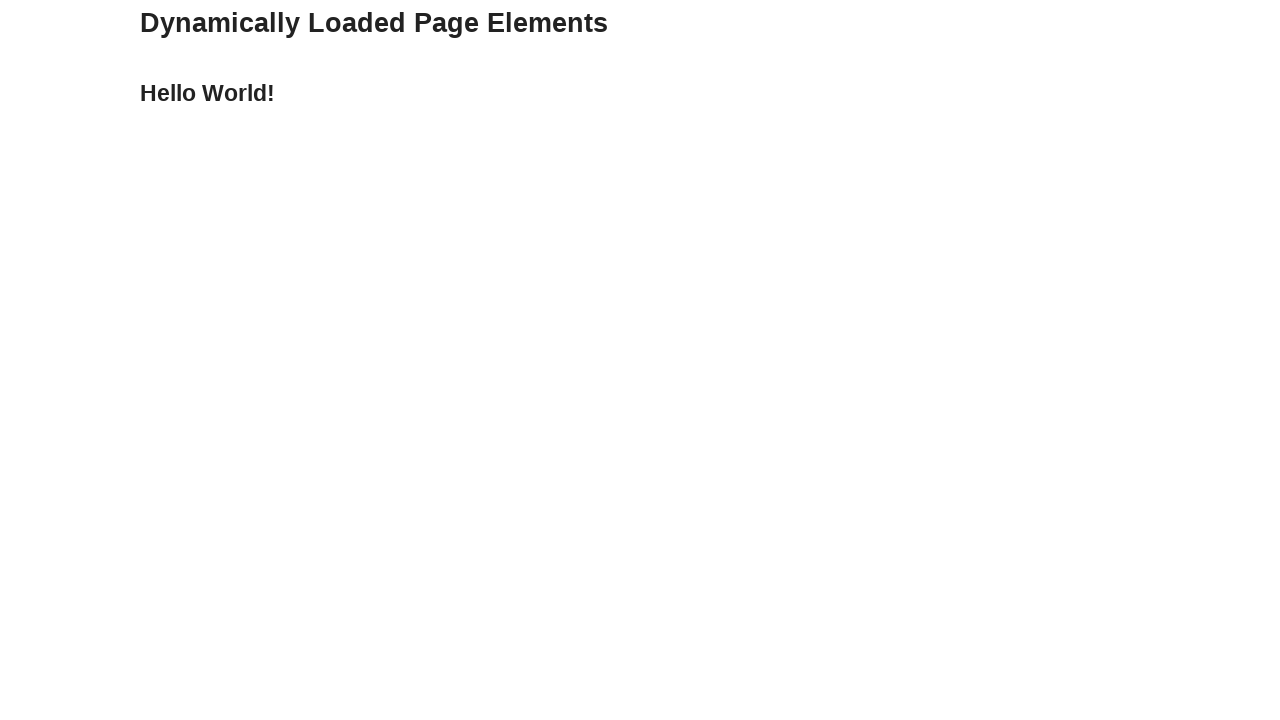

Located 'Hello World!' text element
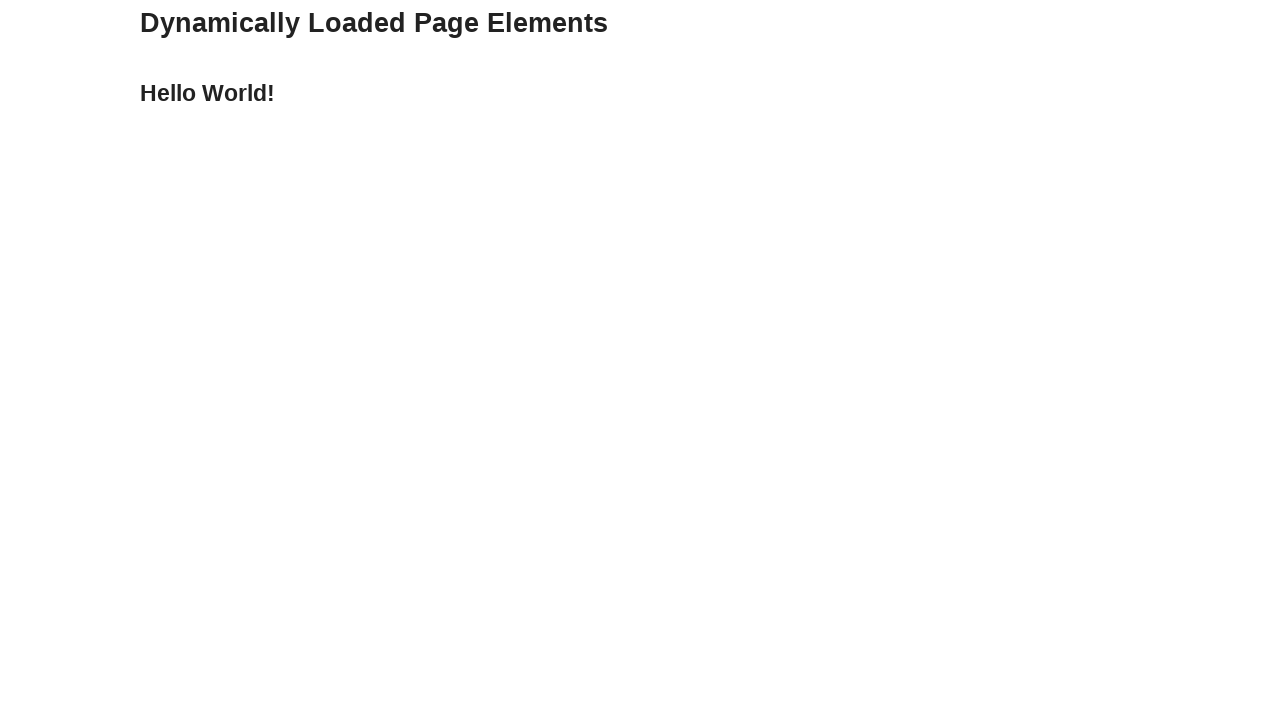

Verified 'Hello World!' text is visible
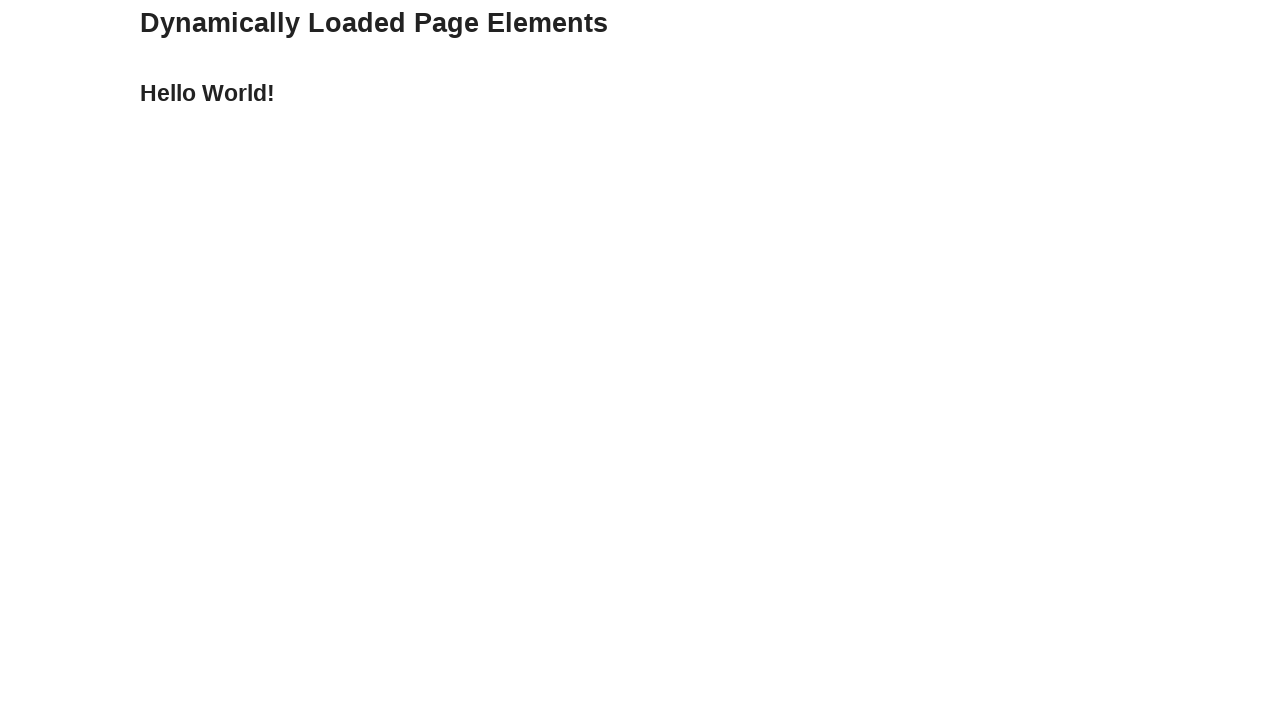

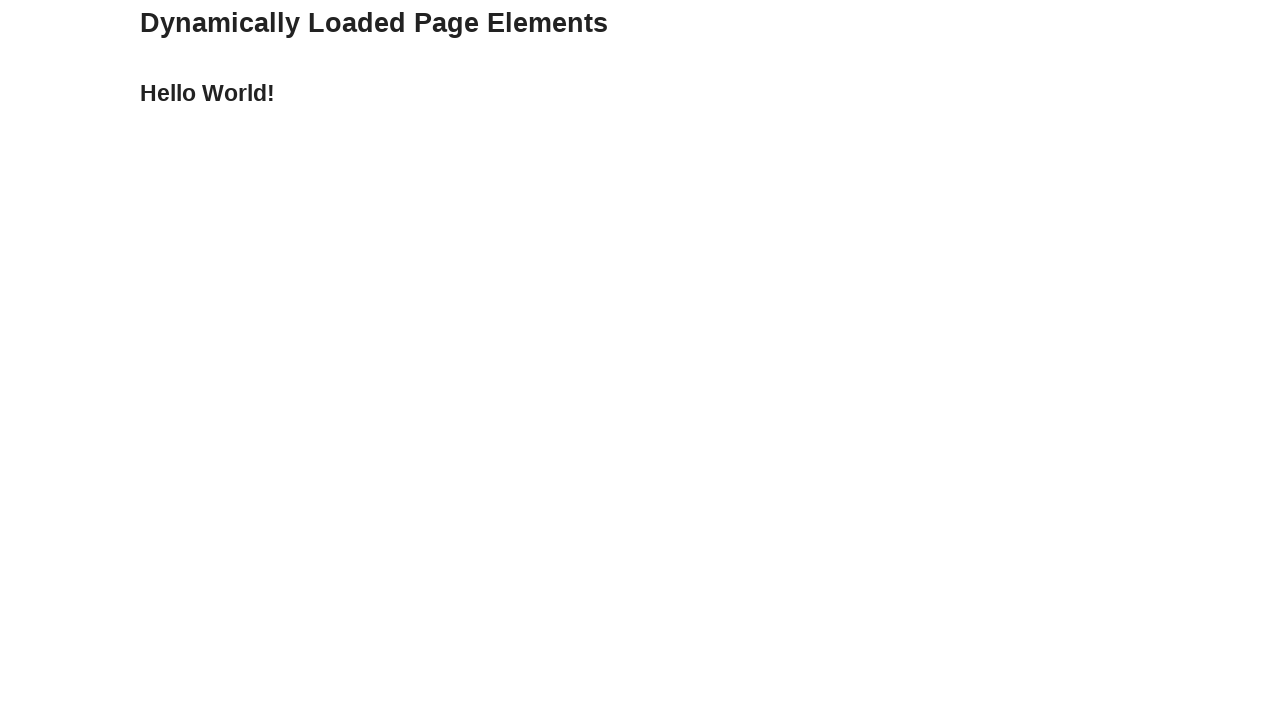